Tests dynamic table content by navigating to the dynamic table page and reading values from the table

Starting URL: http://www.uitestingplayground.com/

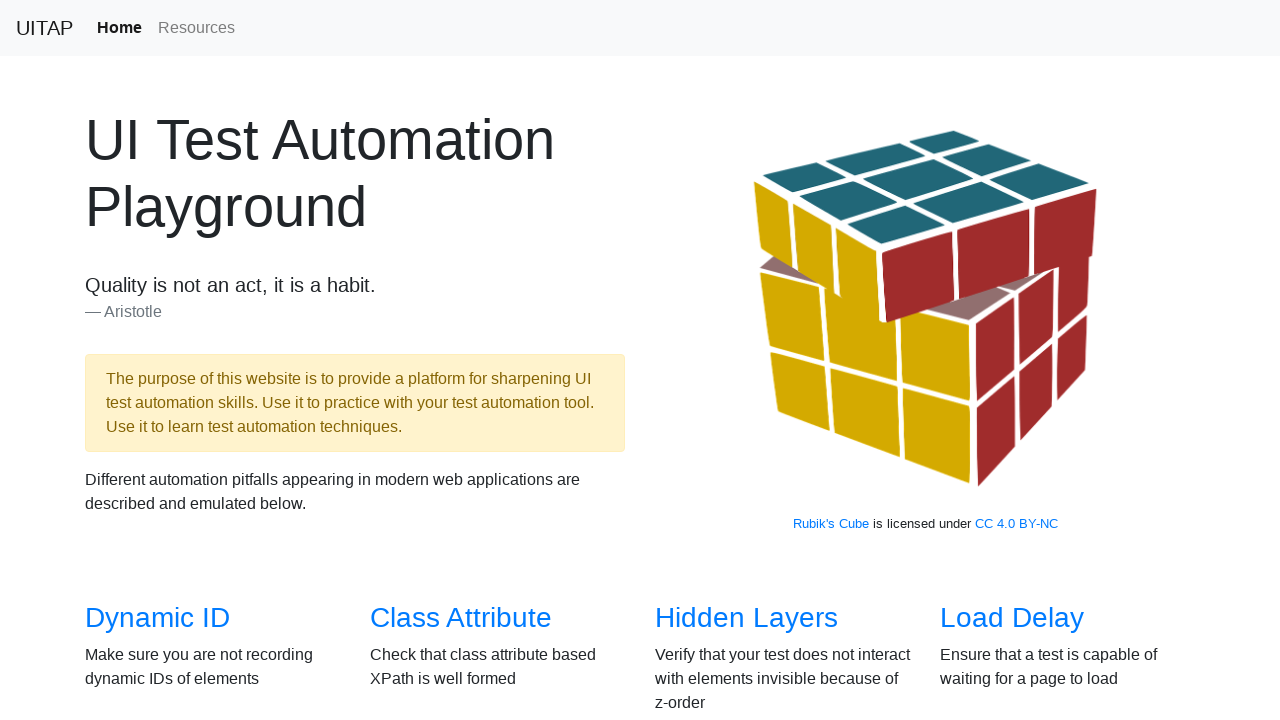

Clicked link to navigate to Dynamic Table page at (462, 361) on a[href="/dynamictable"]
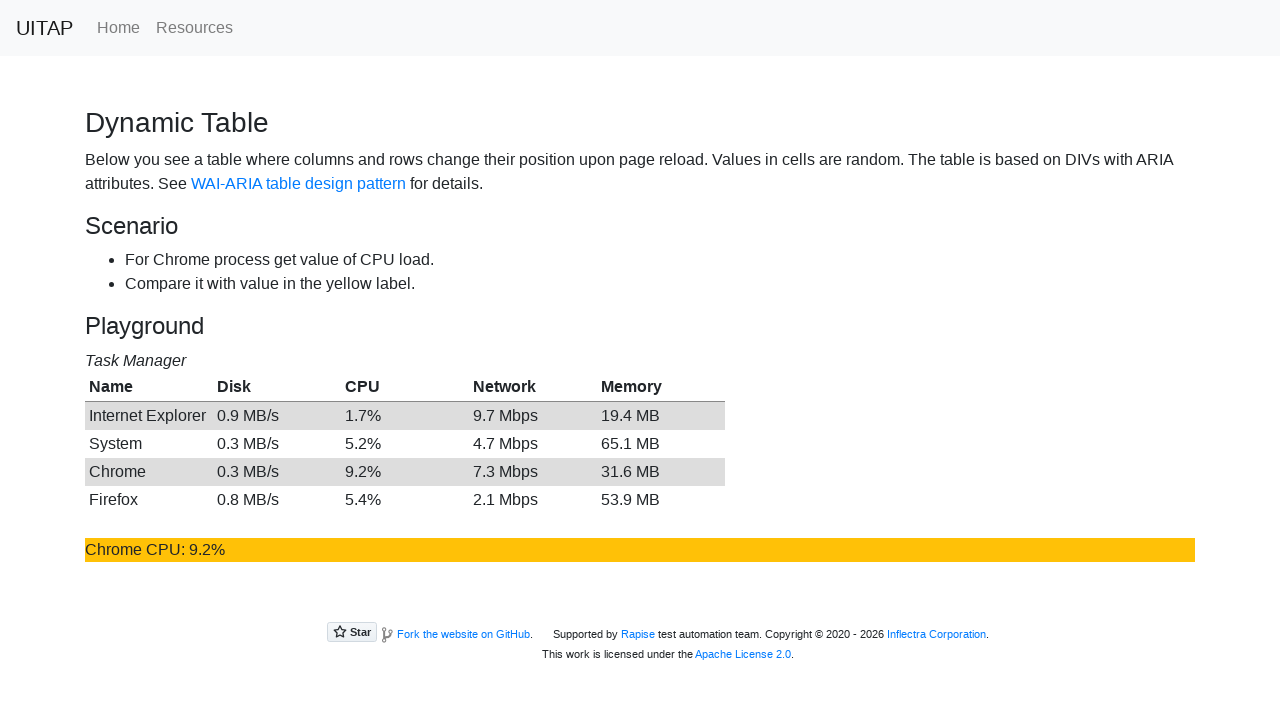

Dynamic table loaded and row elements are visible
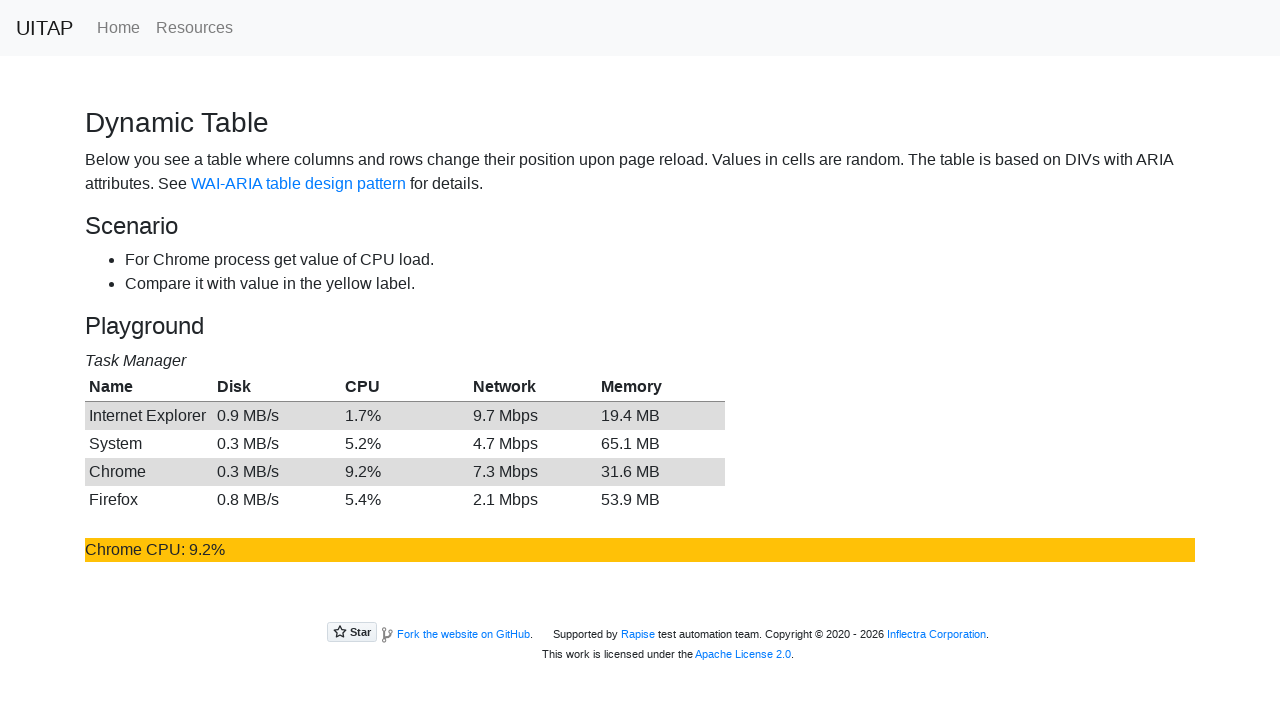

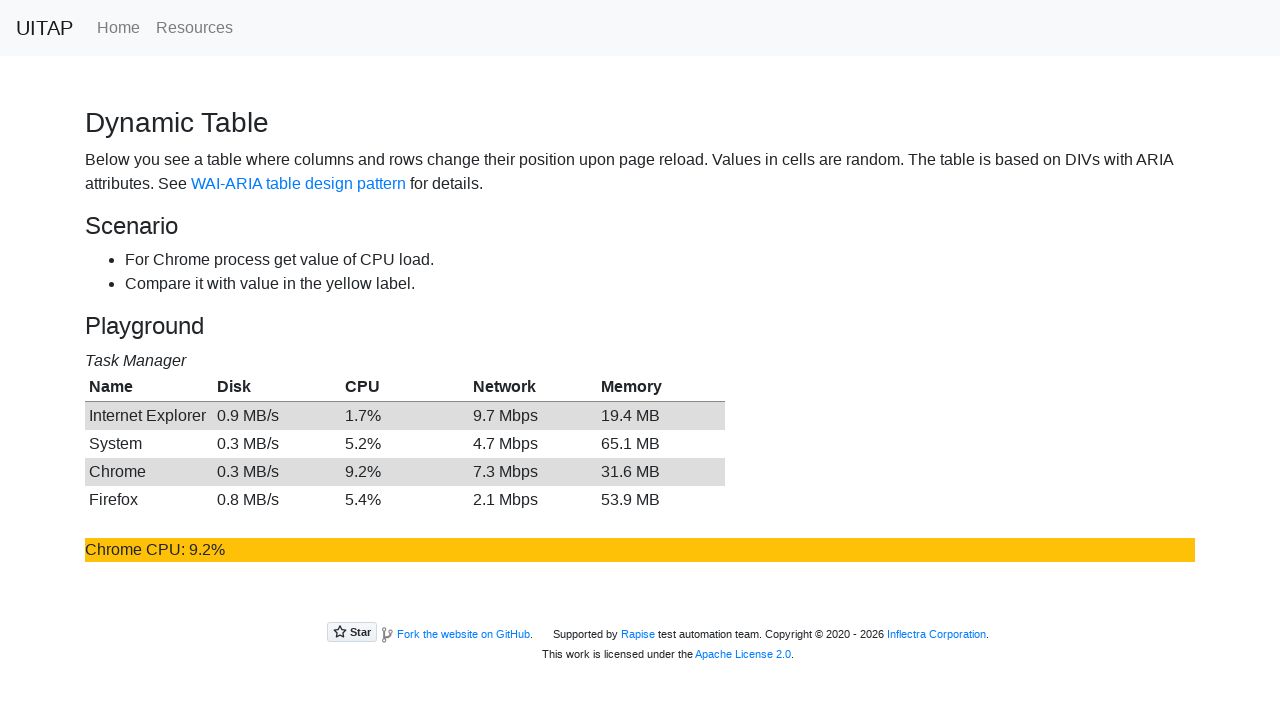